Tests handling of child browser windows by clicking a button that opens a new window, switching to it, clicking an element, and switching back to the parent window

Starting URL: https://skpatro.github.io/demo/links/

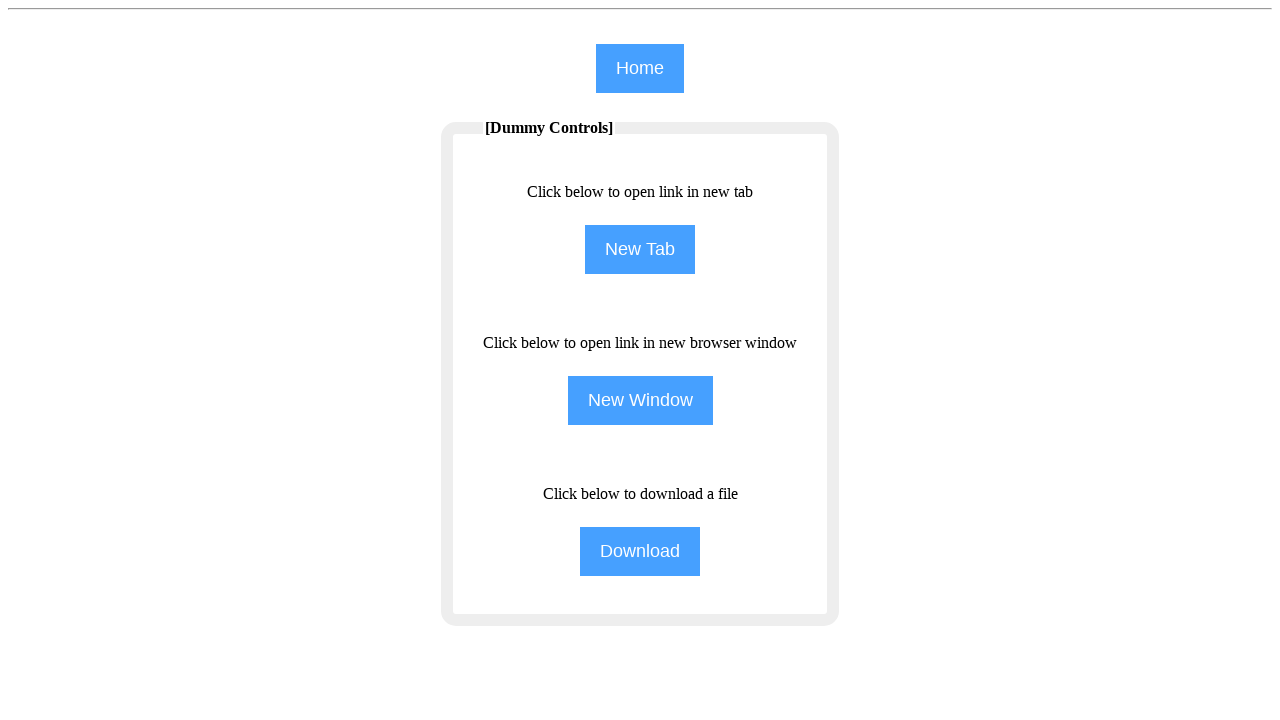

Clicked button to open child browser window at (640, 250) on (//input[@type='button'])[2]
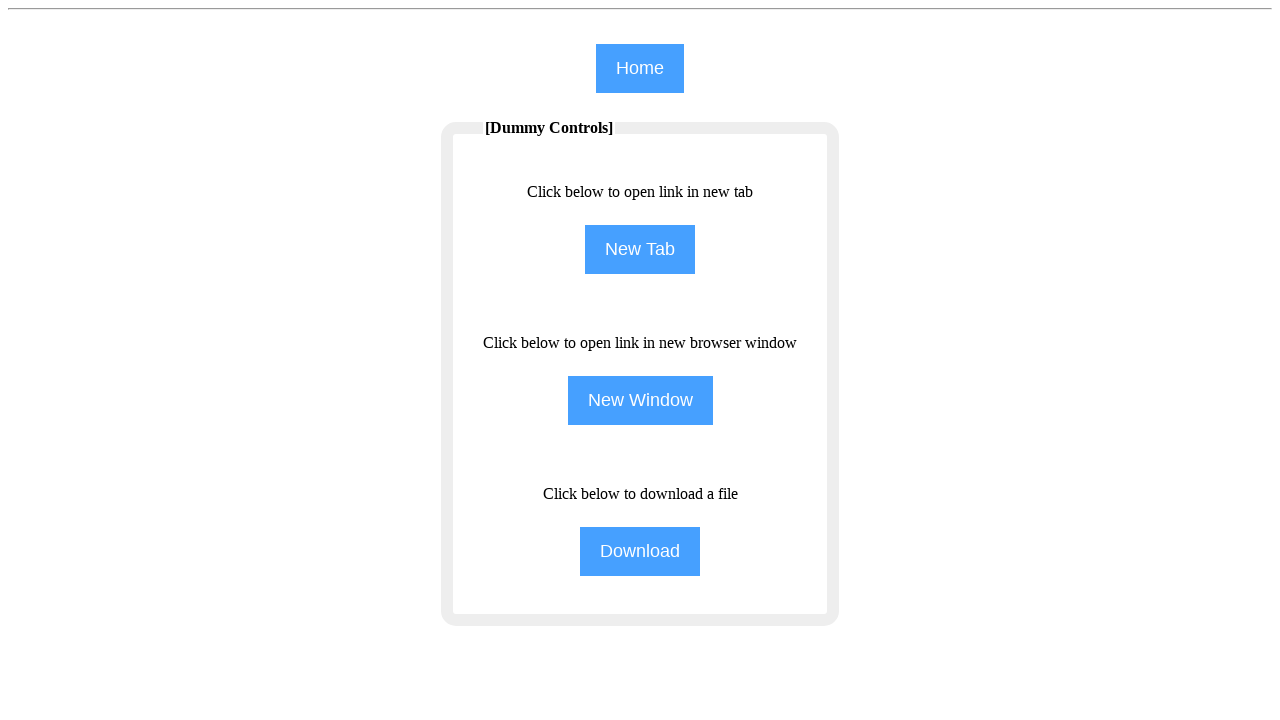

Child browser window opened and captured
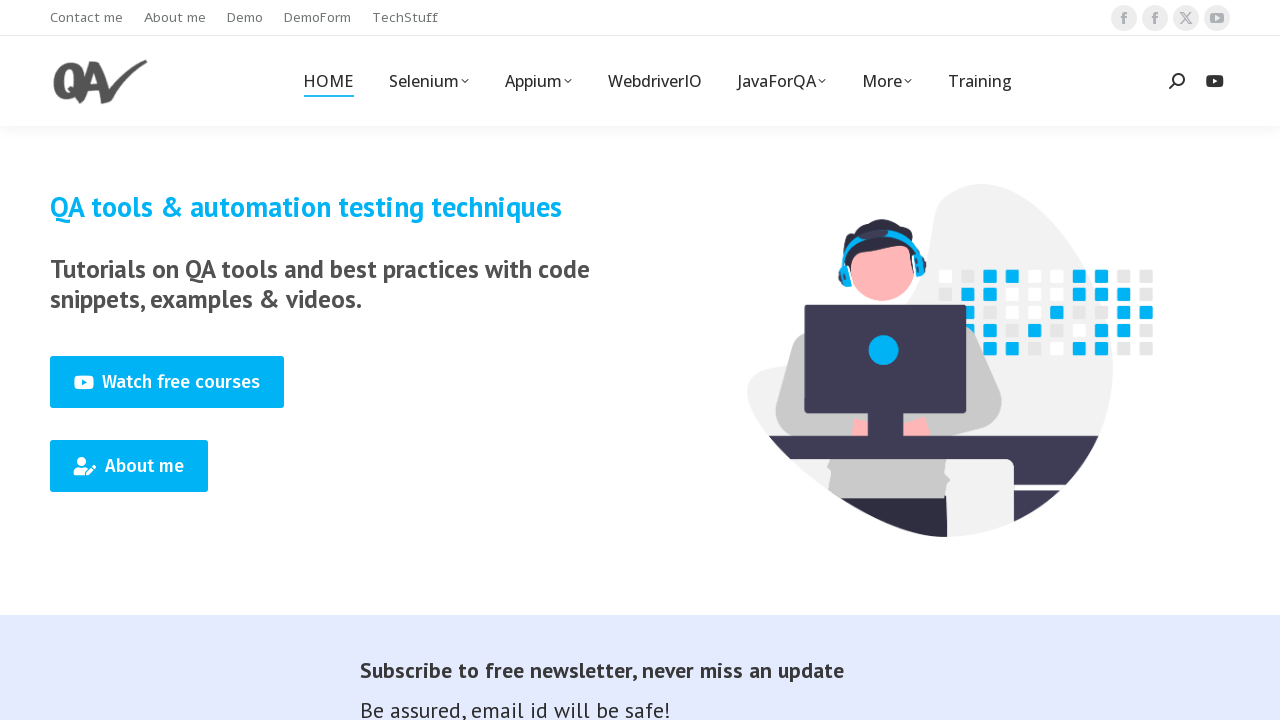

Clicked Training link in child window at (980, 81) on (//span[text()='Training'])[1]
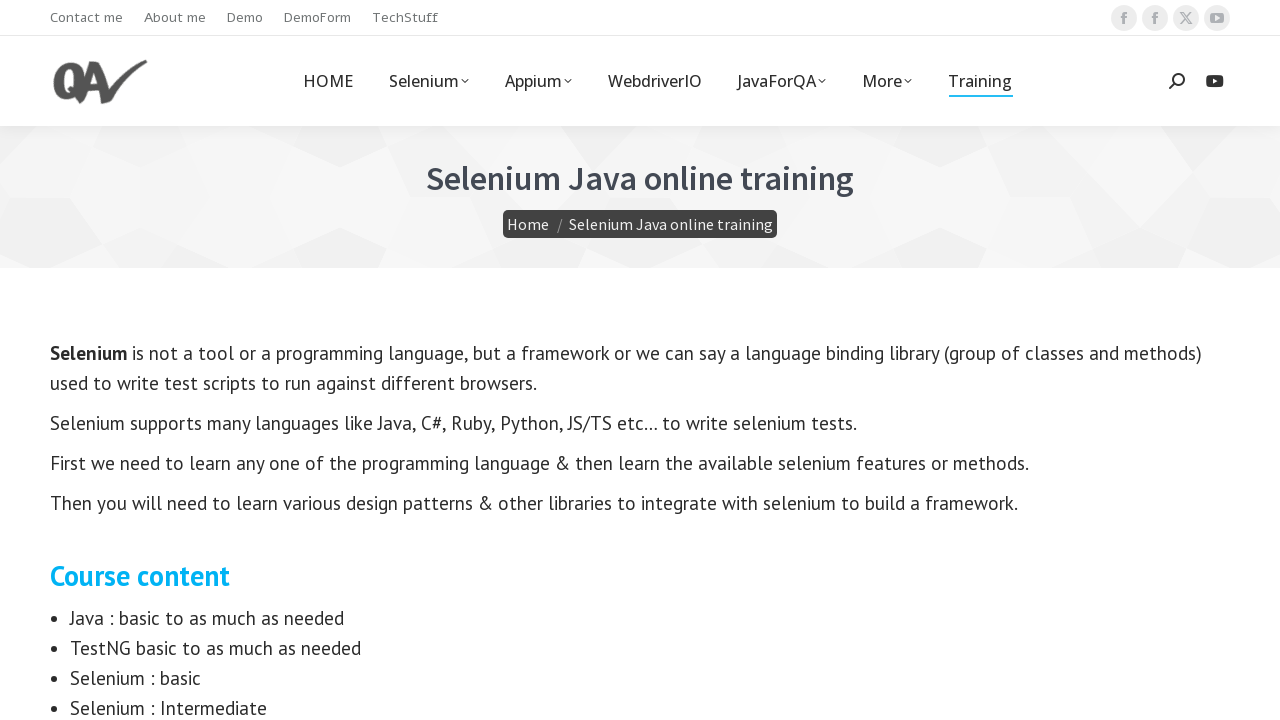

Focus returned to parent window
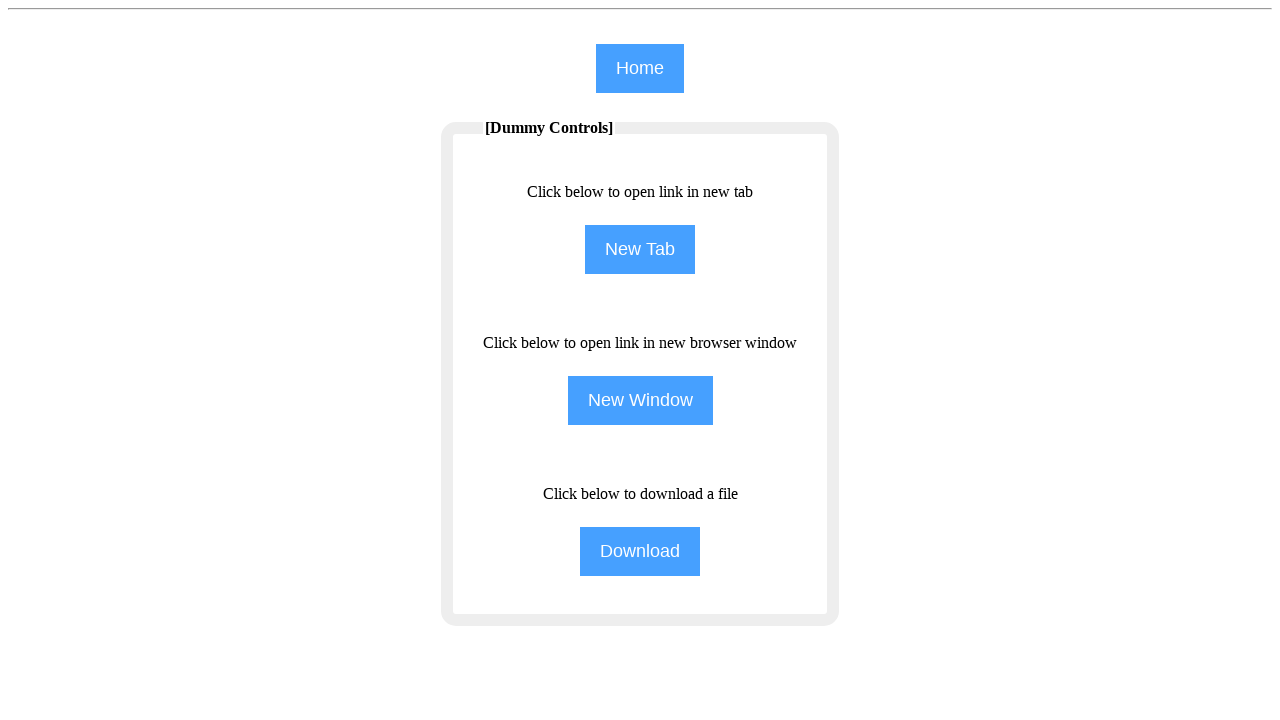

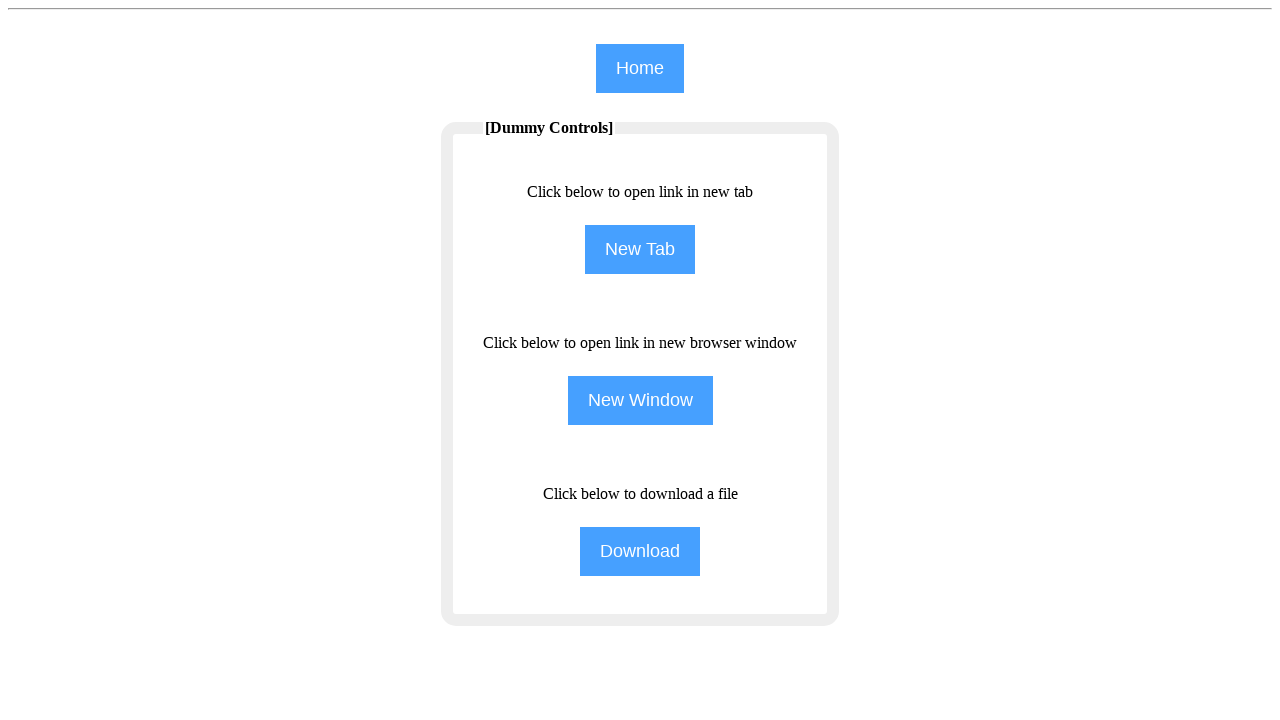